Tests file download functionality by navigating to a download page and clicking on a download link to verify that files can be downloaded from the page.

Starting URL: https://the-internet.herokuapp.com/download

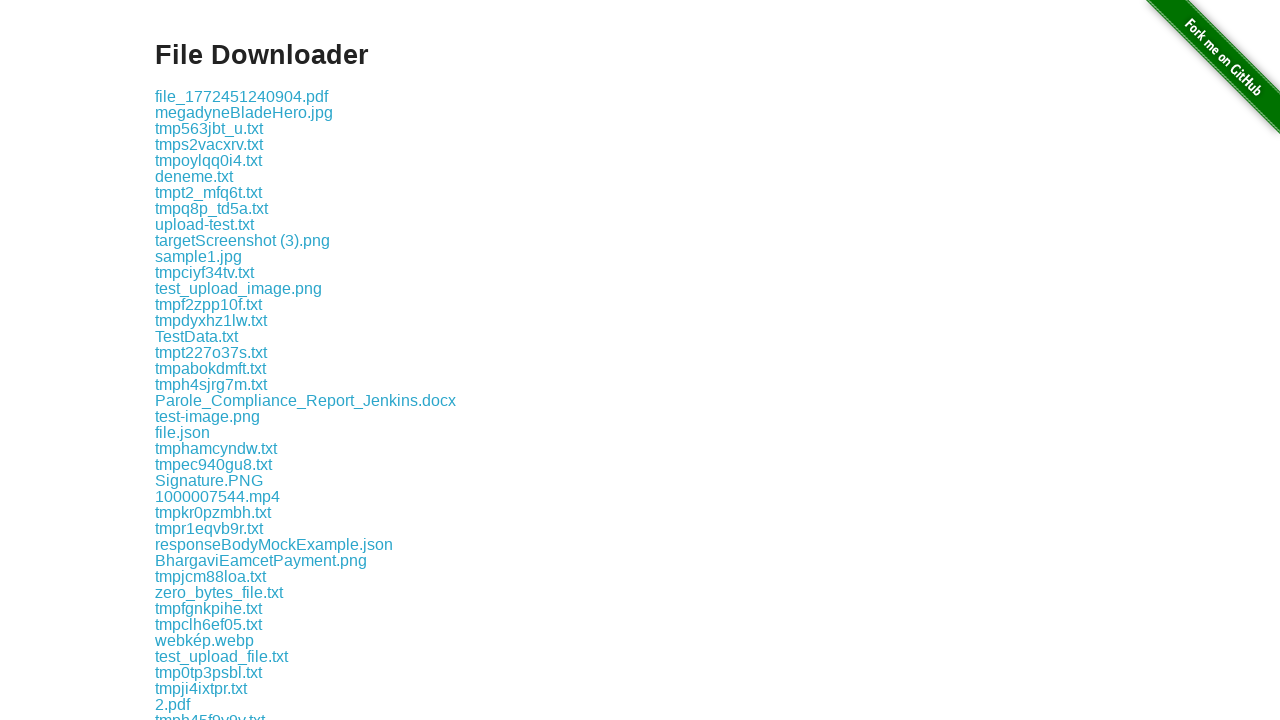

Clicked the first download link on the page at (242, 96) on .example a
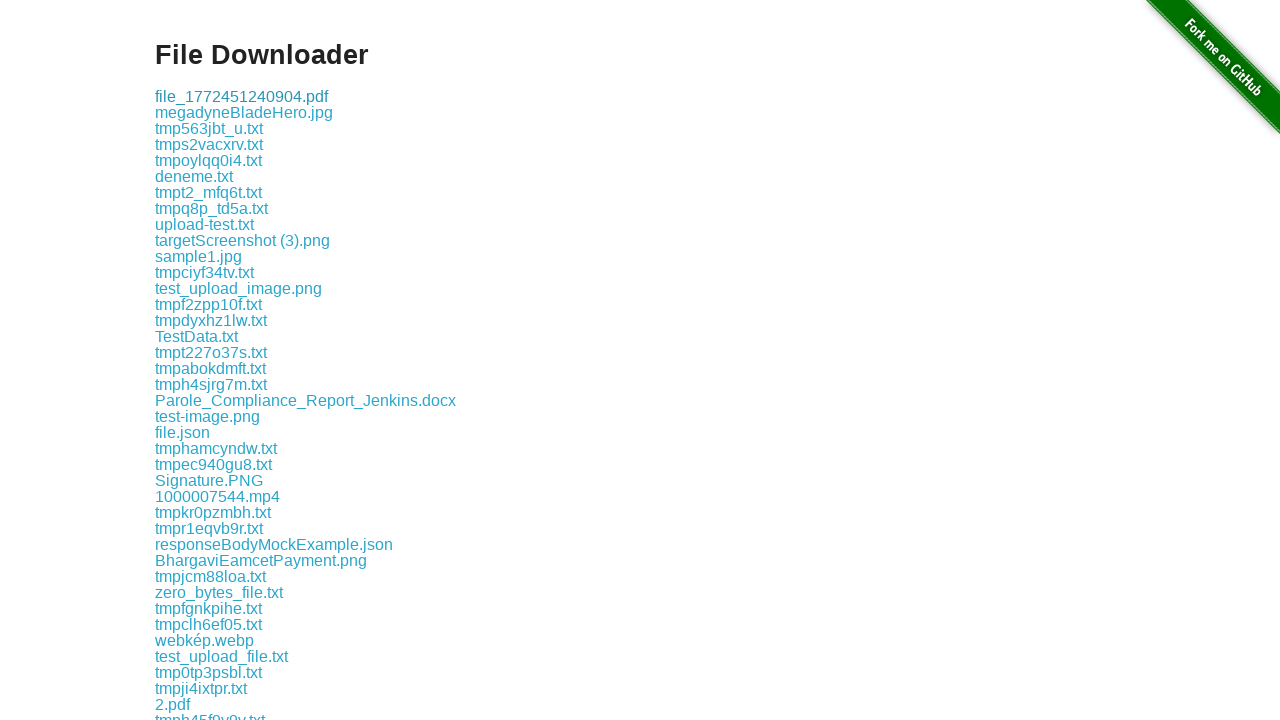

Waited for download to complete
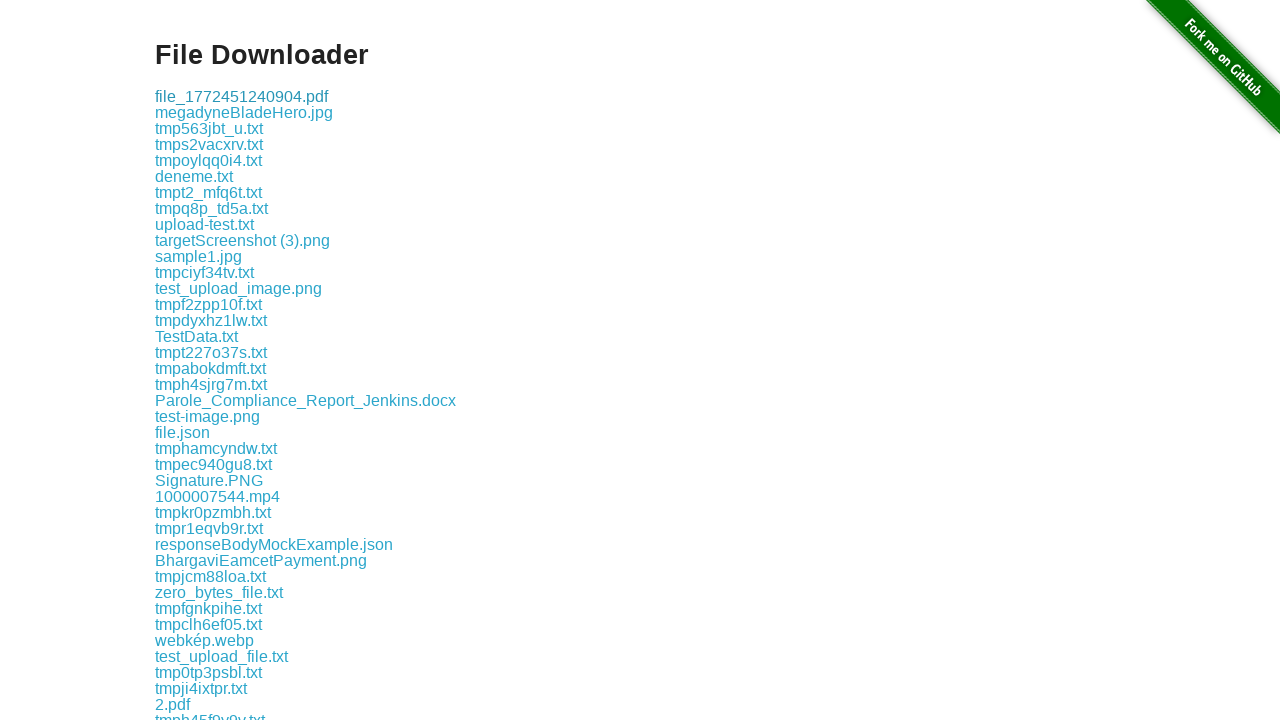

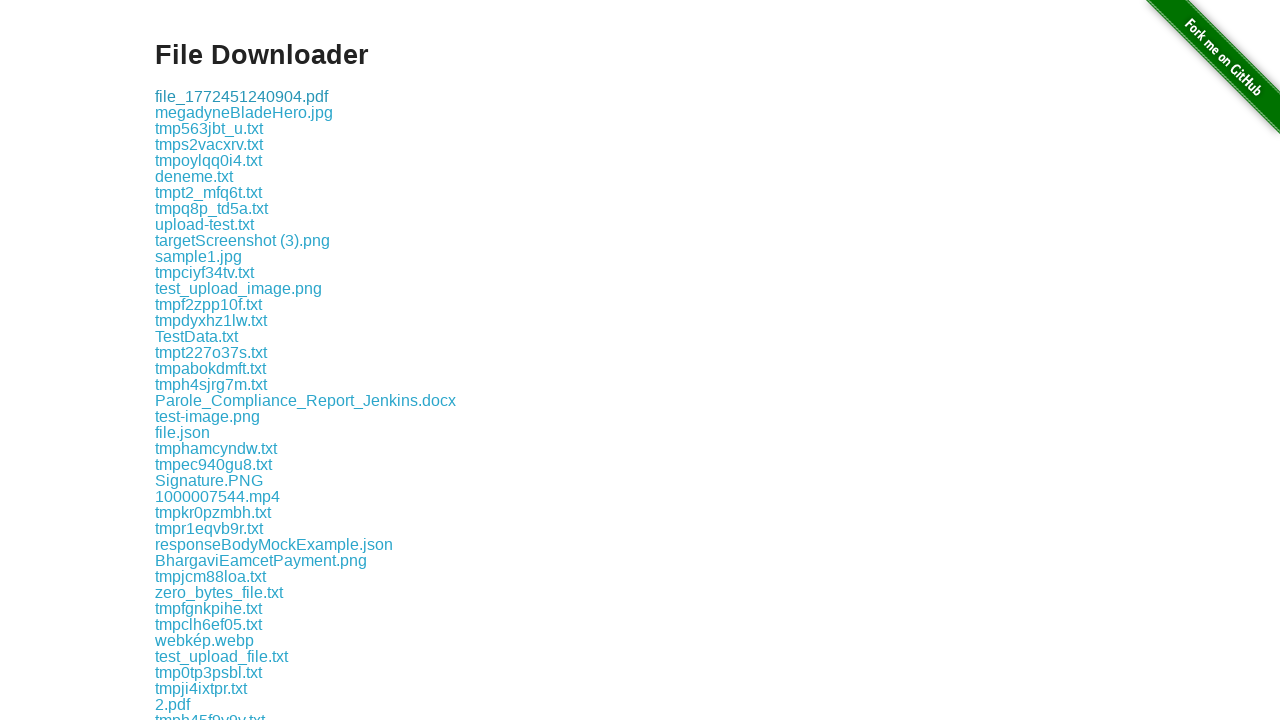